Tests navigation to the Web Tables page and verifies the page loads correctly.

Starting URL: https://demoqa.com

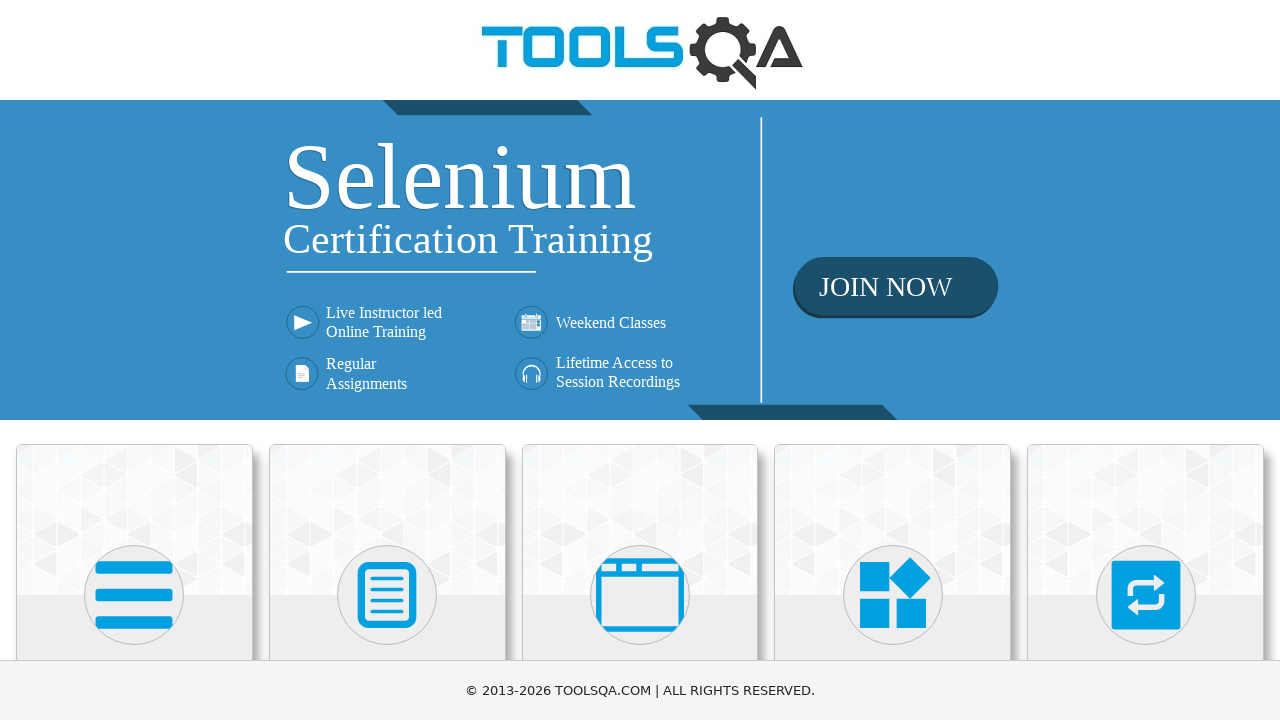

Clicked on Elements card from home page at (134, 360) on text=Elements
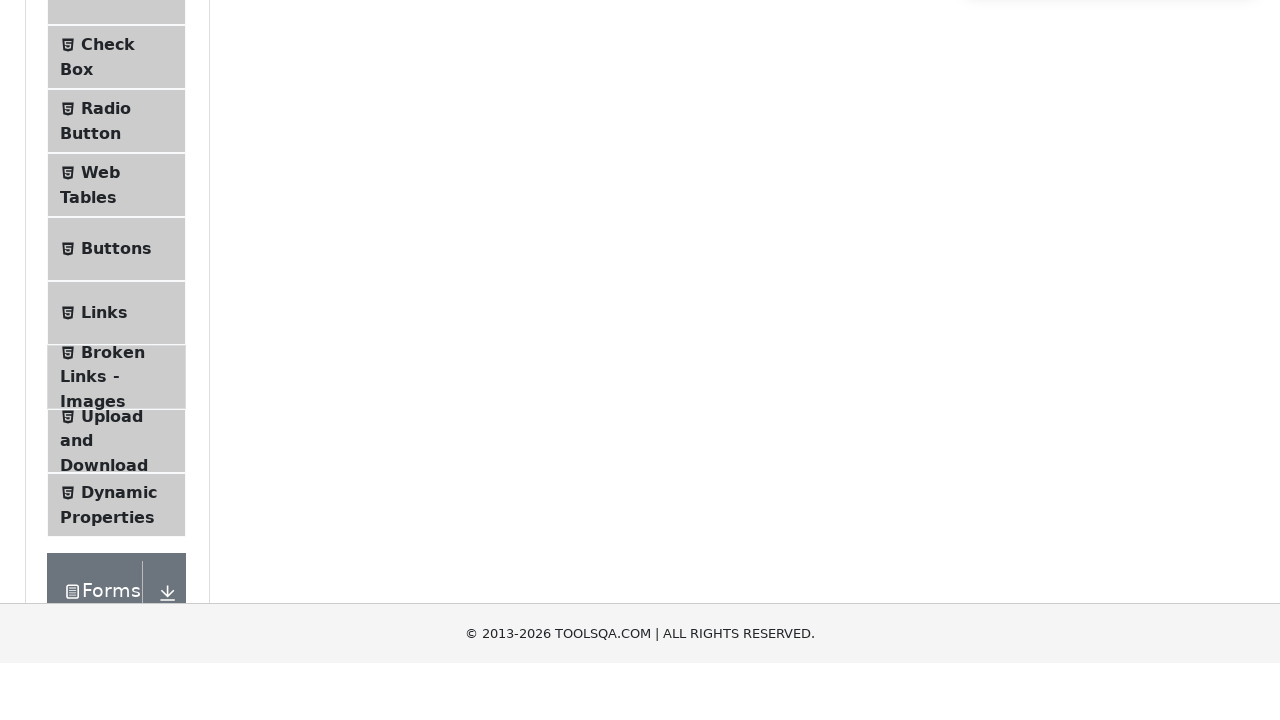

Clicked on Web Tables menu item at (100, 440) on text=Web Tables
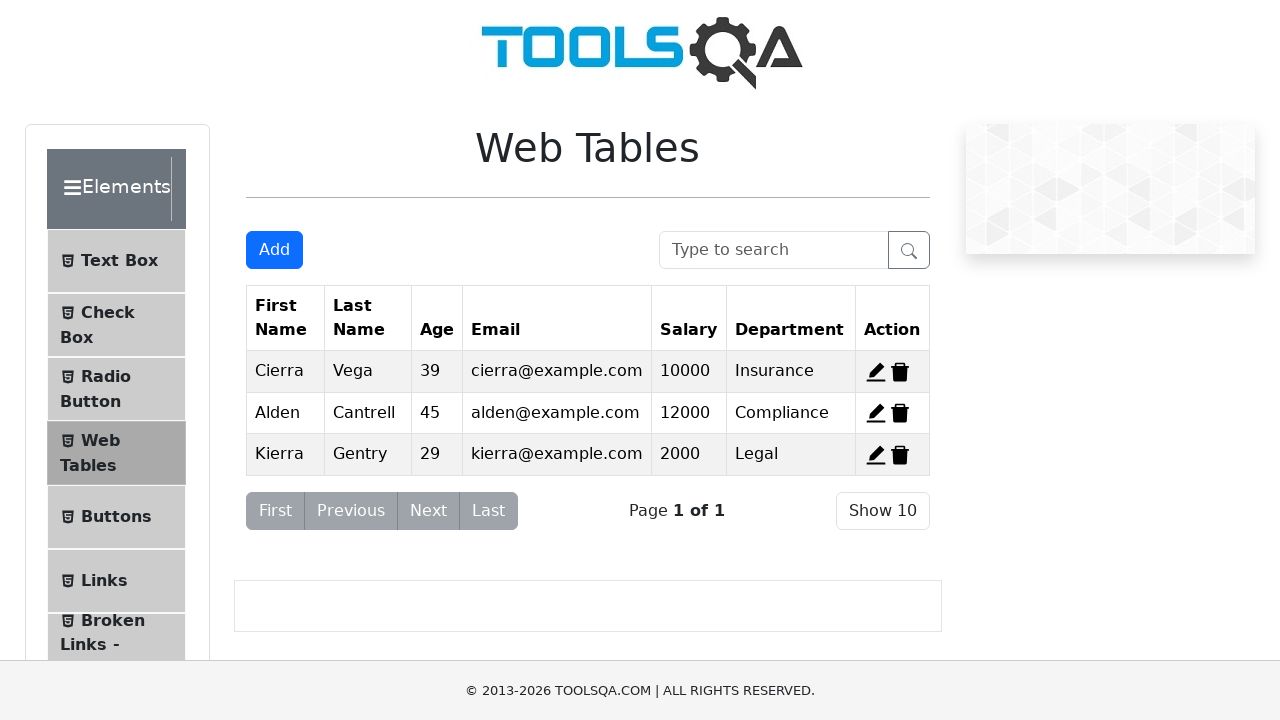

Web Tables page loaded successfully
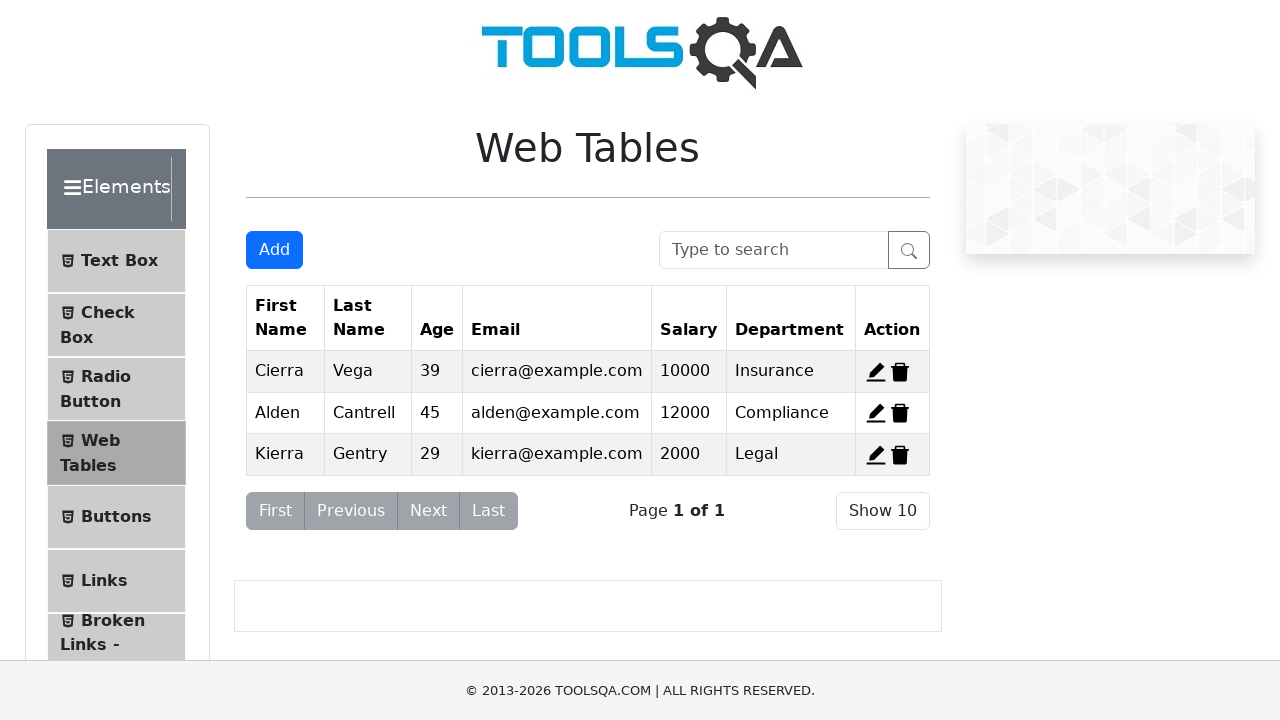

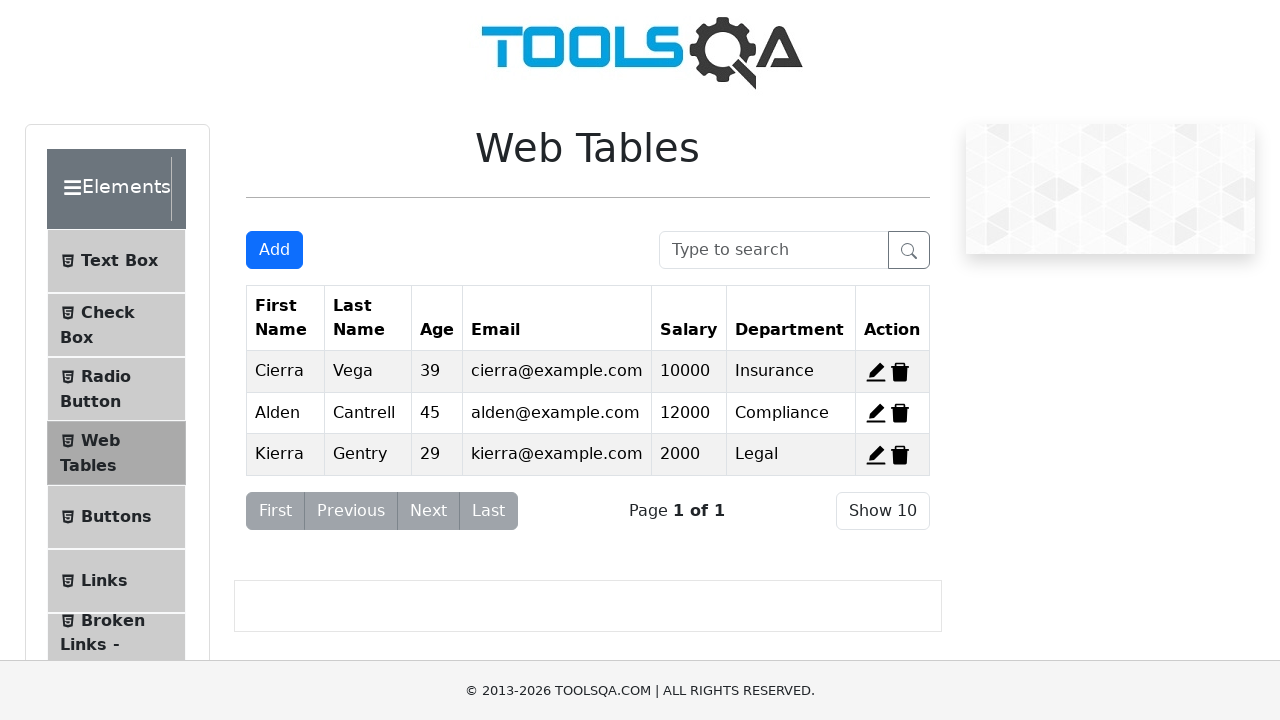